Tests login form with invalid credentials and verifies error alert message

Starting URL: https://raghuprasadks.github.io/samplewebsite/login.html

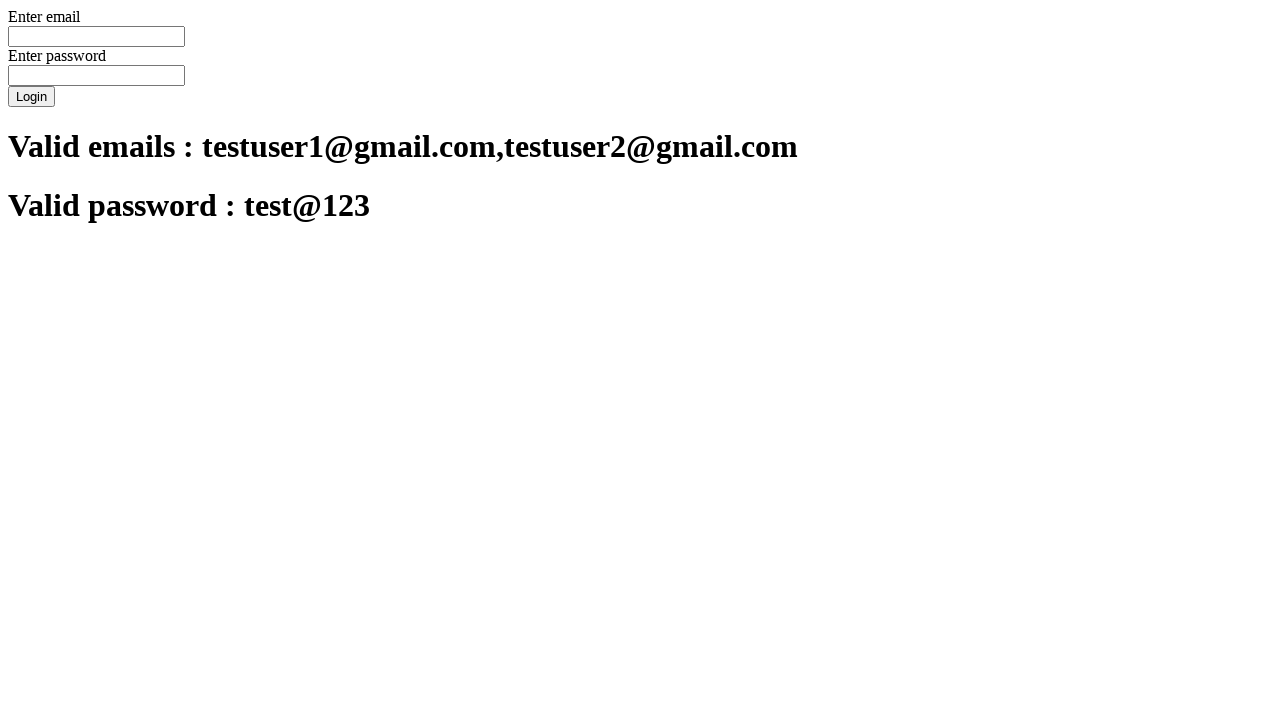

Filled email field with 'testuser1@gmail.com' on input[name='email']
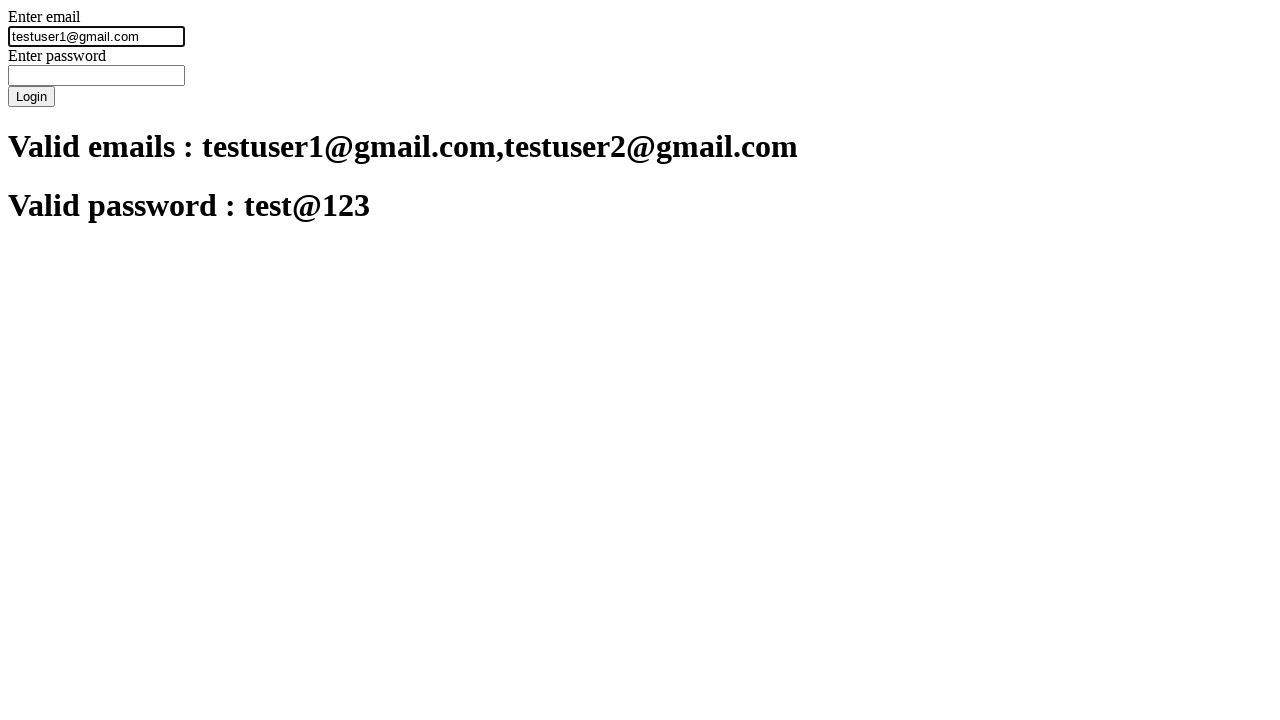

Filled password field with 'test@1' on #password
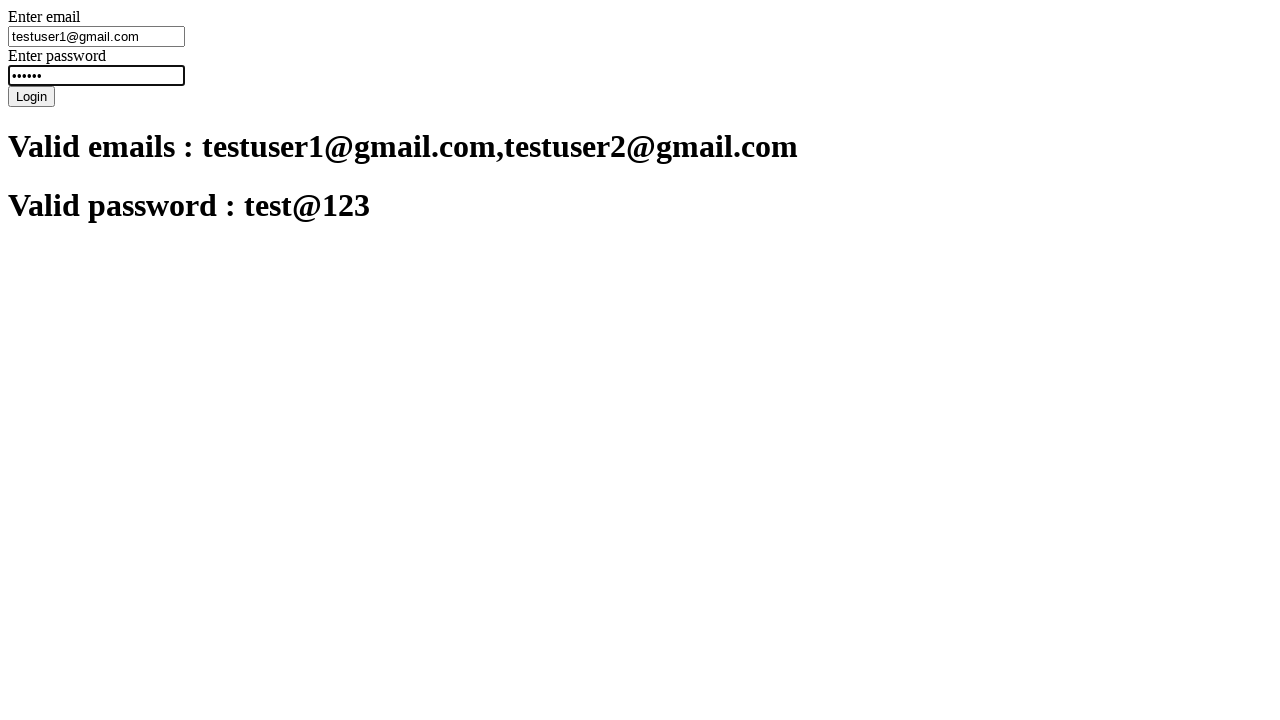

Set up alert dialog handler to accept alerts
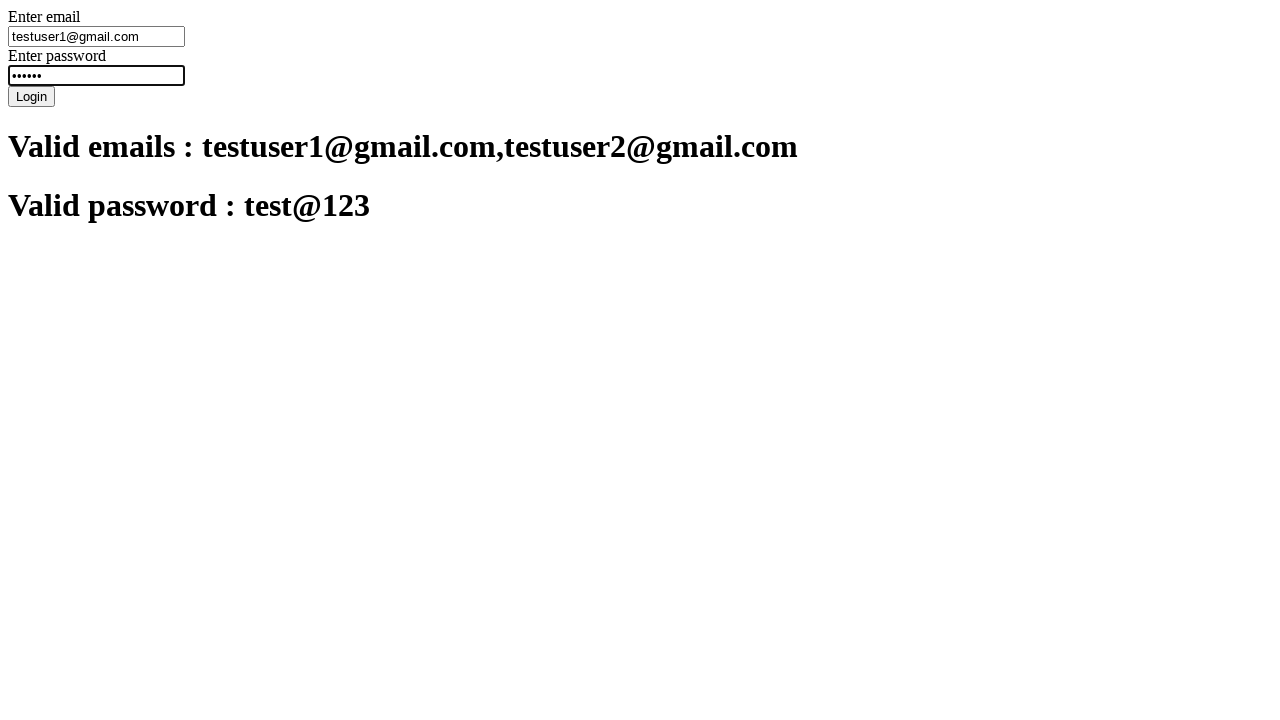

Clicked submit button to attempt login with invalid credentials at (32, 96) on xpath=/html/body/div/form/button
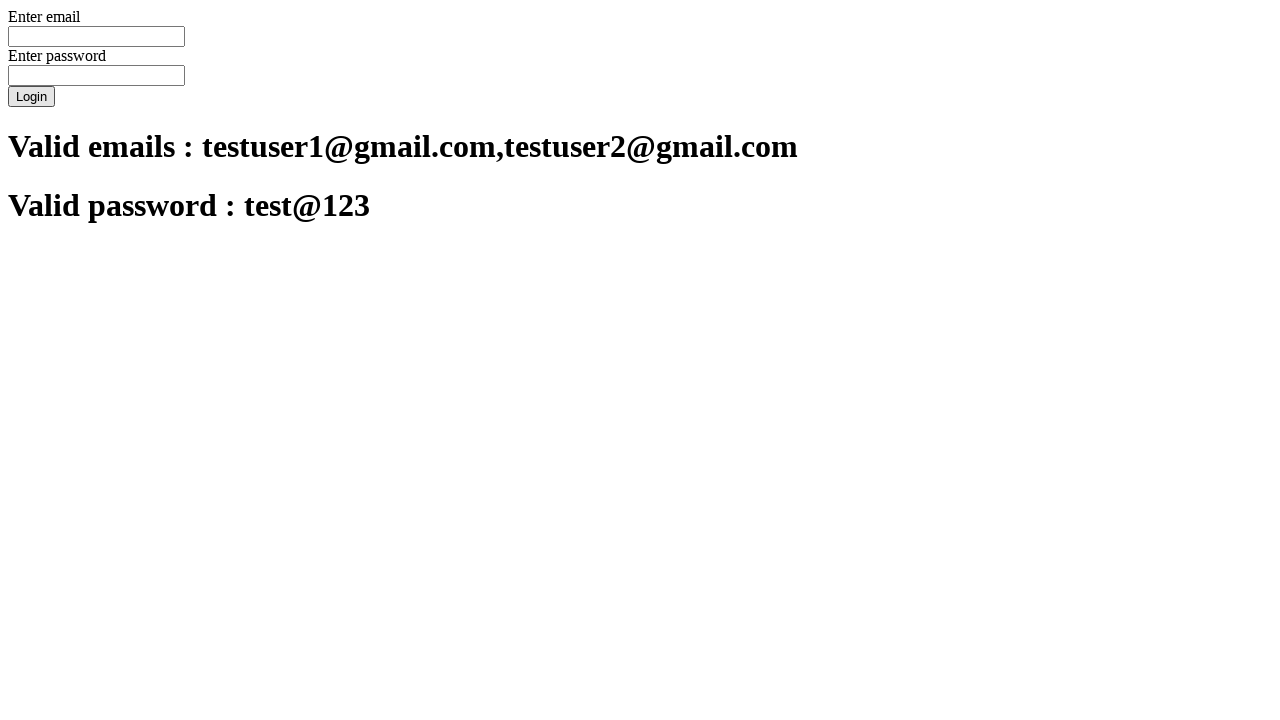

Waited for alert message to appear
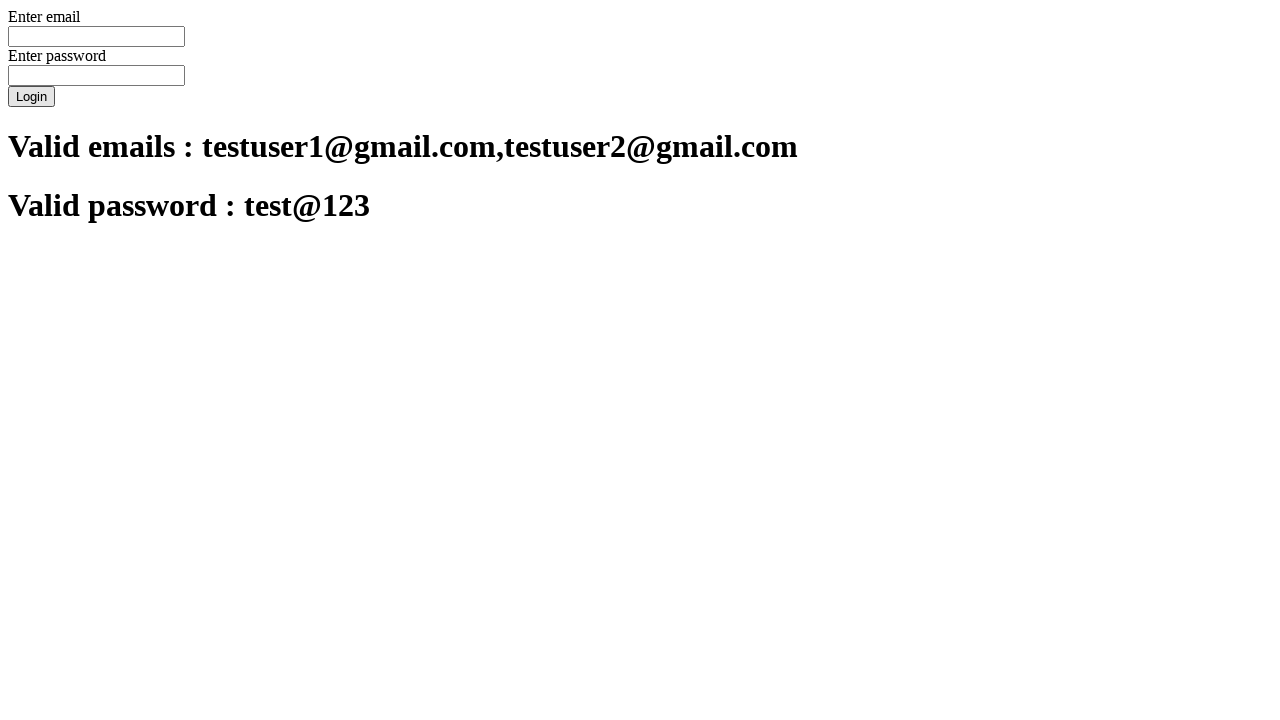

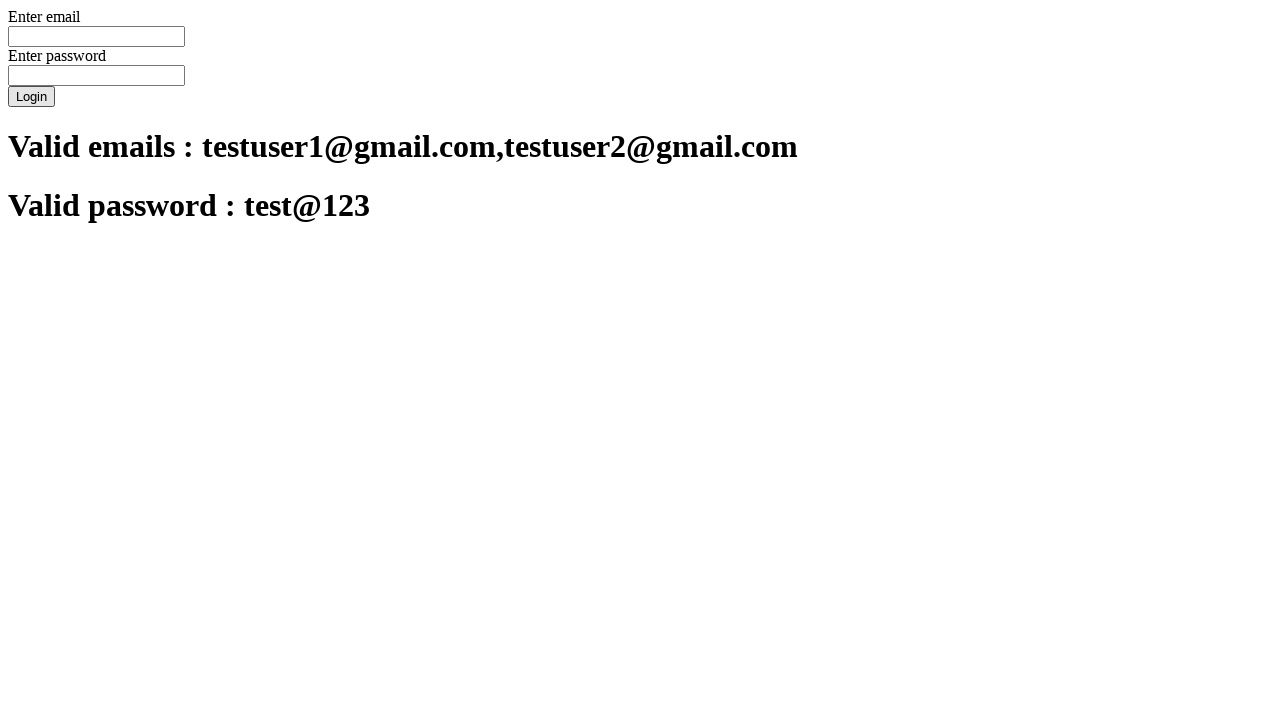